Tests checkbox functionality by clicking on two checkboxes to toggle their states

Starting URL: http://the-internet.herokuapp.com/checkboxes

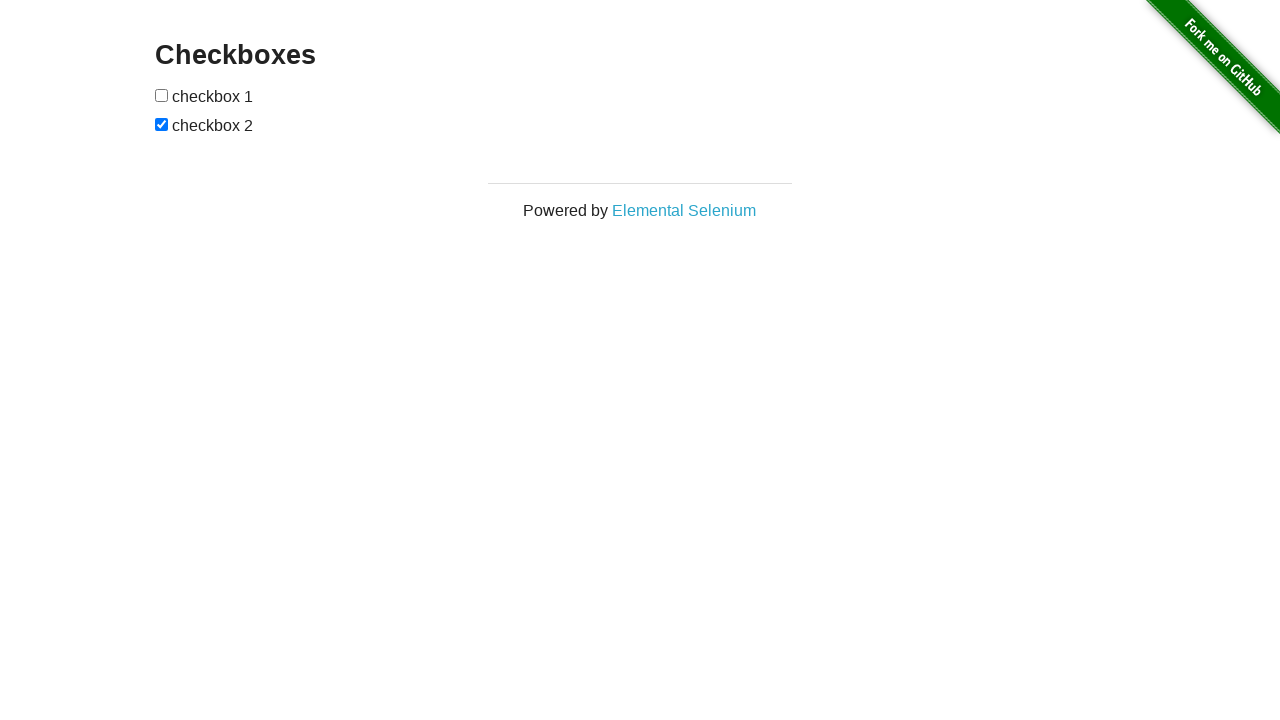

Clicked the first checkbox to toggle its state at (162, 95) on [type=checkbox]:nth-child(1)
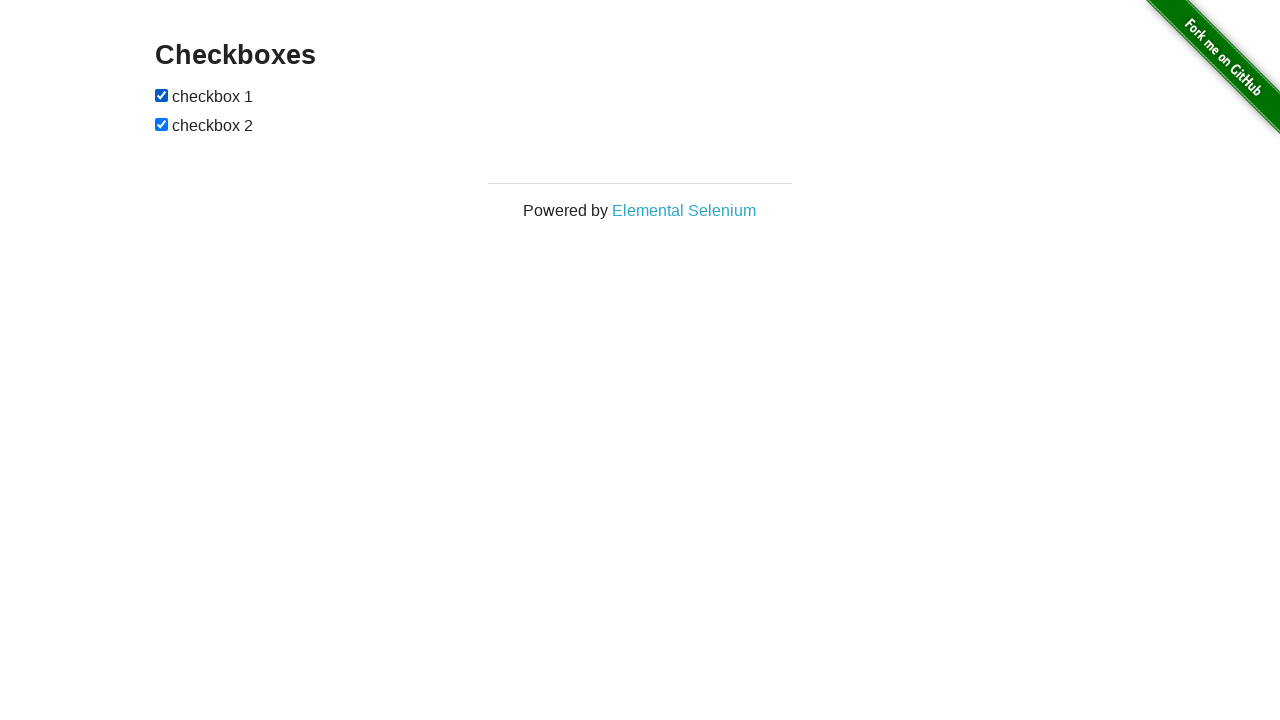

Clicked the second checkbox to toggle its state at (162, 124) on [type=checkbox]:nth-child(3)
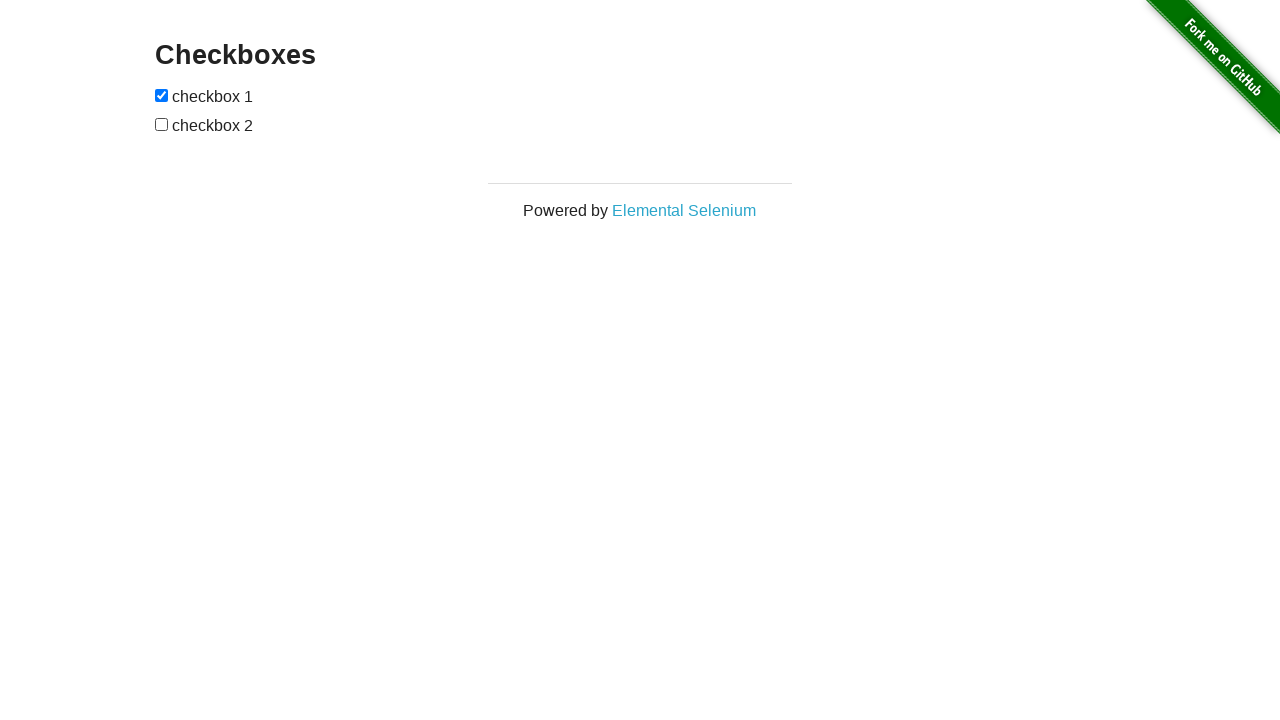

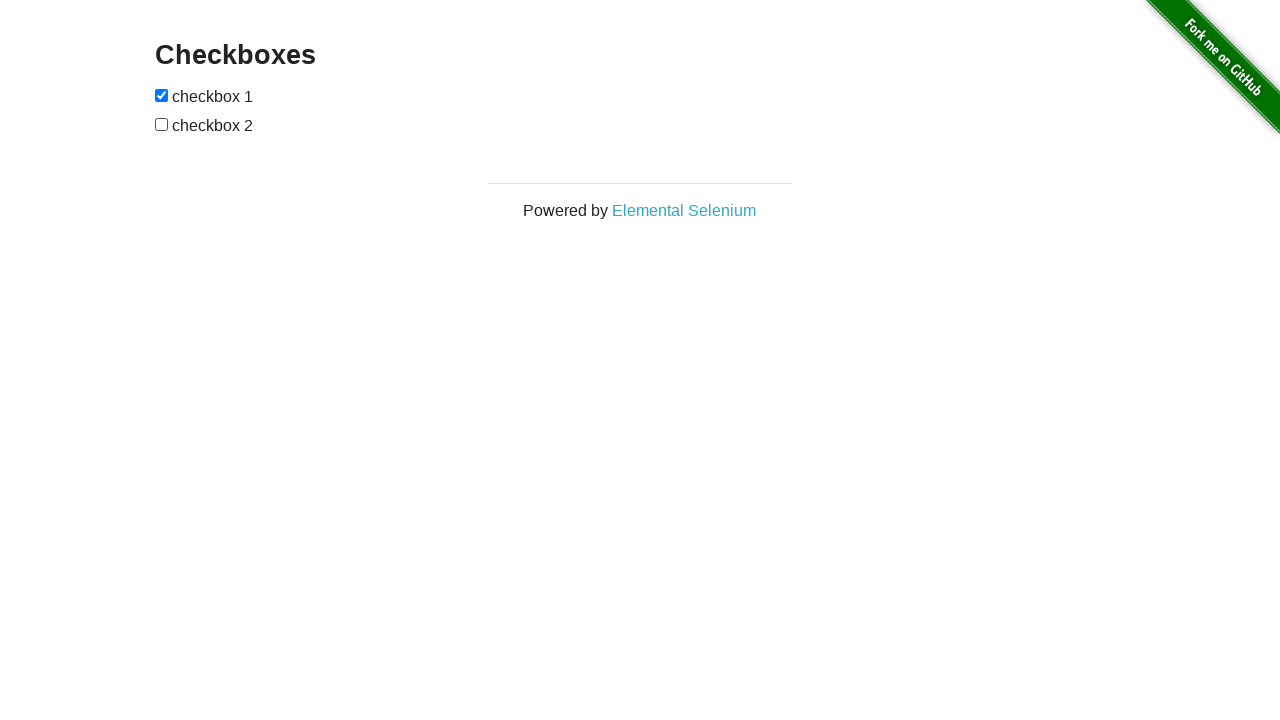